Tests a registration form by filling in first name and last name fields with test data

Starting URL: http://demo.automationtesting.in/Register.html

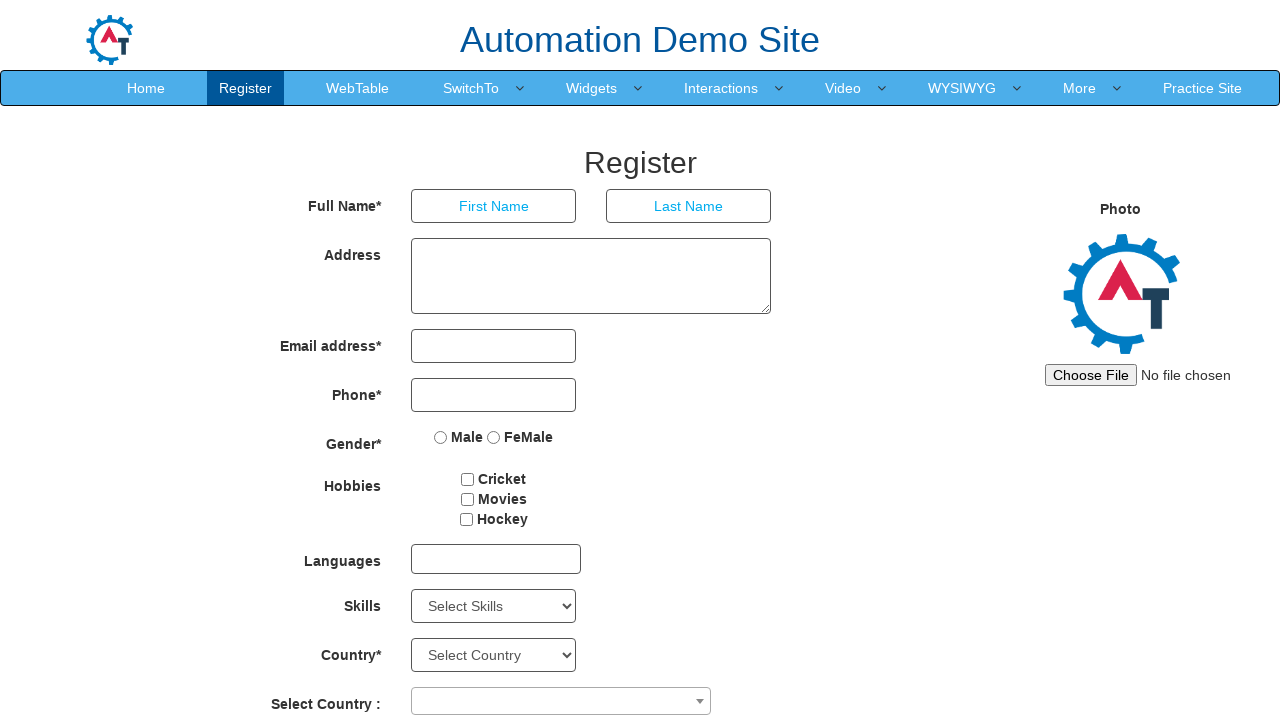

Filled first name field with 'Jonathan' on (//input[@type='text'])[1]
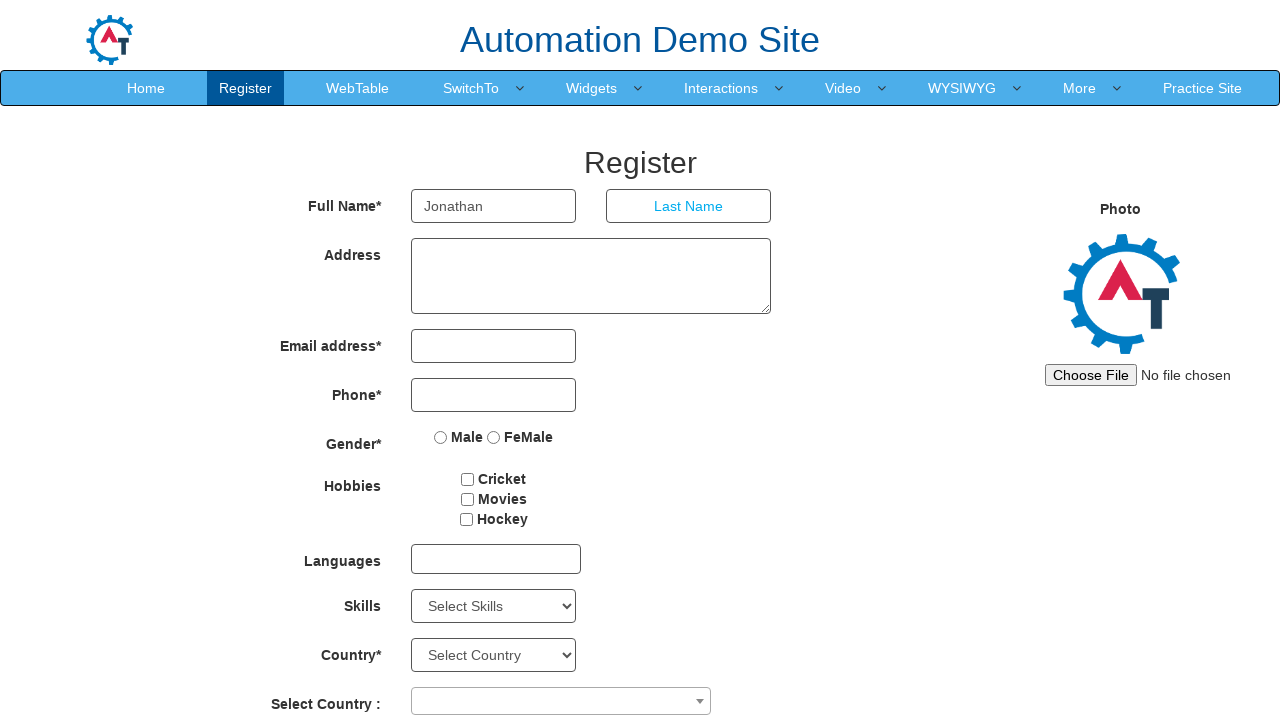

Filled last name field with 'Mitchell' on (//input[@type='text'])[2]
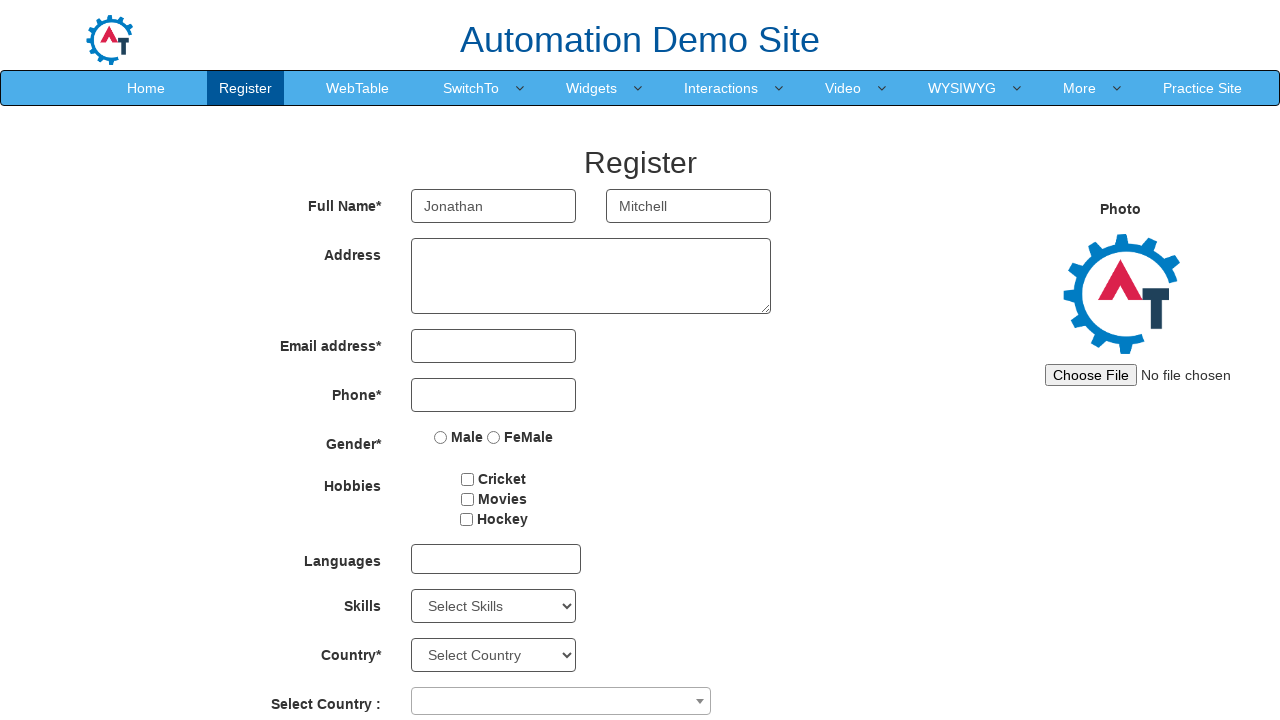

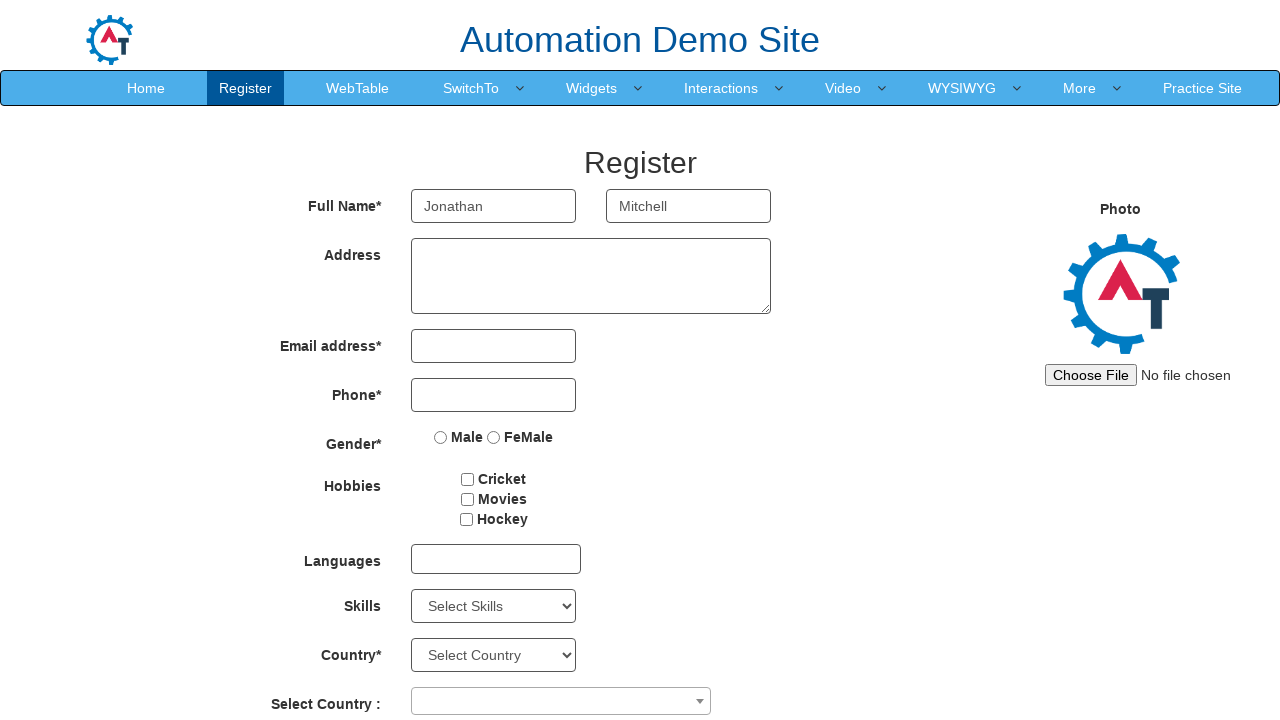